Tests making no changes to a todo and discarding the edit by pressing escape

Starting URL: https://todomvc.com/examples/typescript-angular/#/

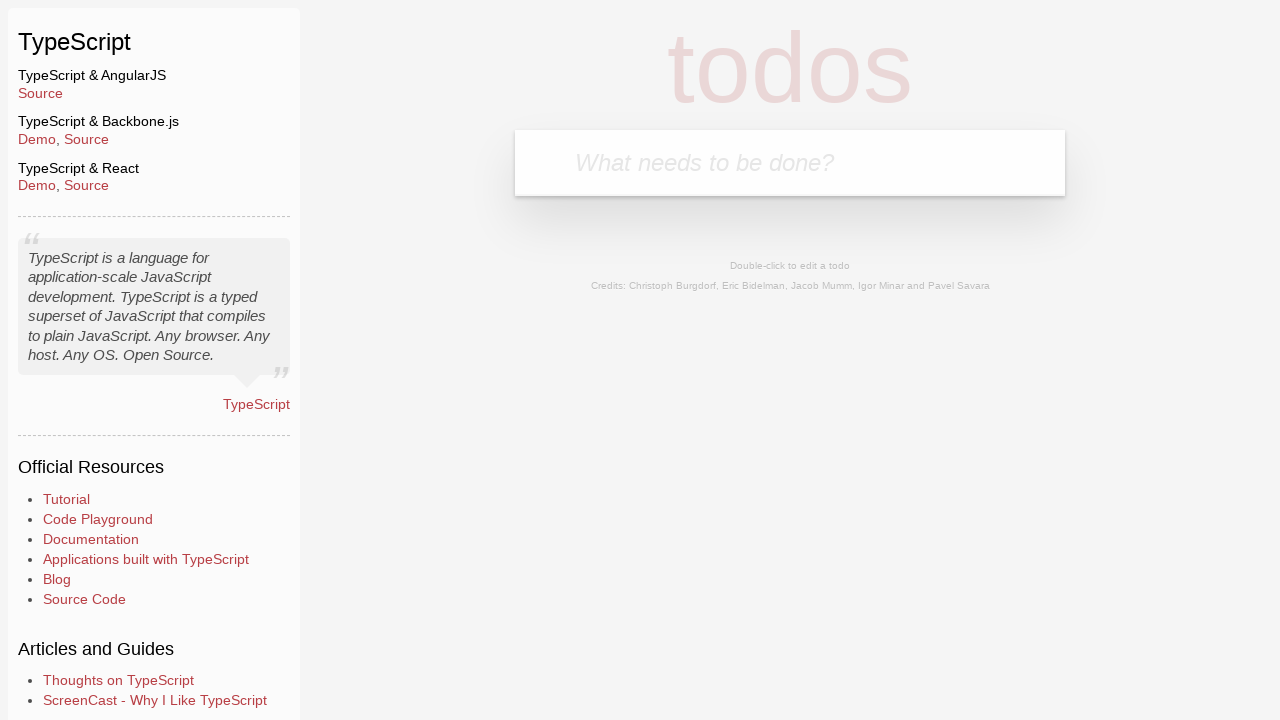

Filled new todo input with 'Lorem' on .new-todo
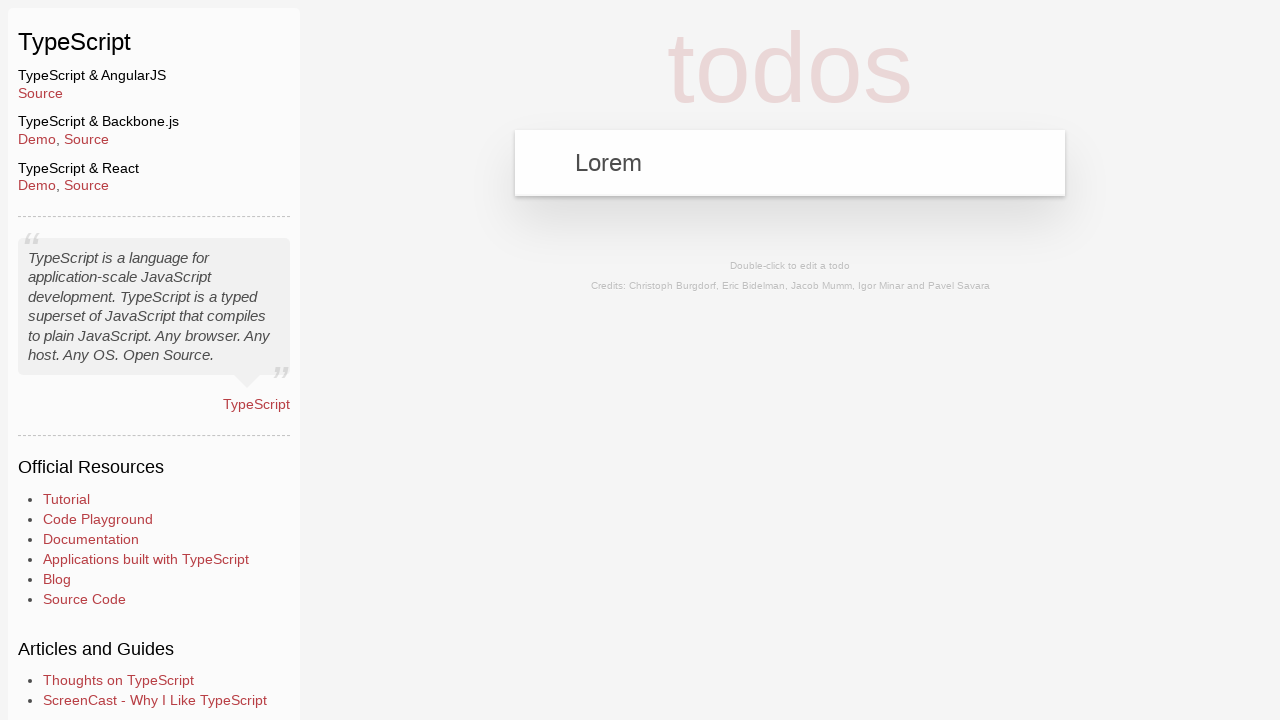

Pressed Enter to add new todo on .new-todo
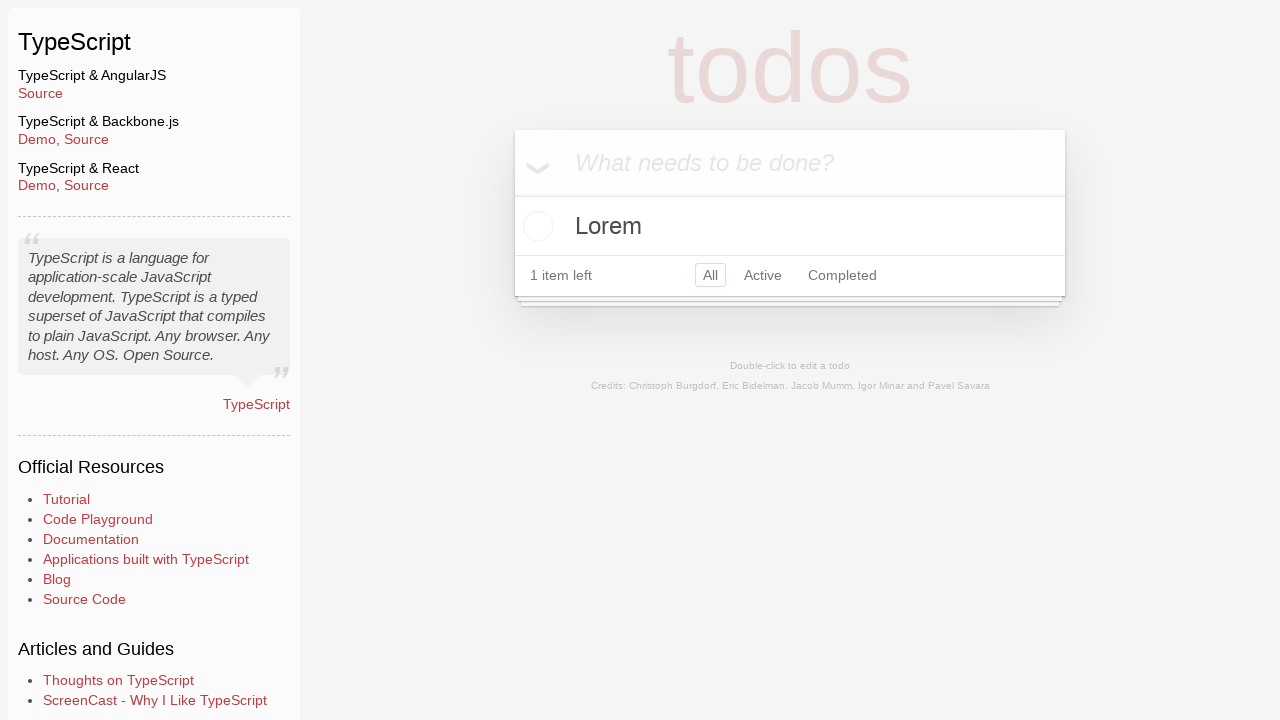

Double-clicked 'Lorem' todo to enter edit mode at (790, 226) on text=Lorem
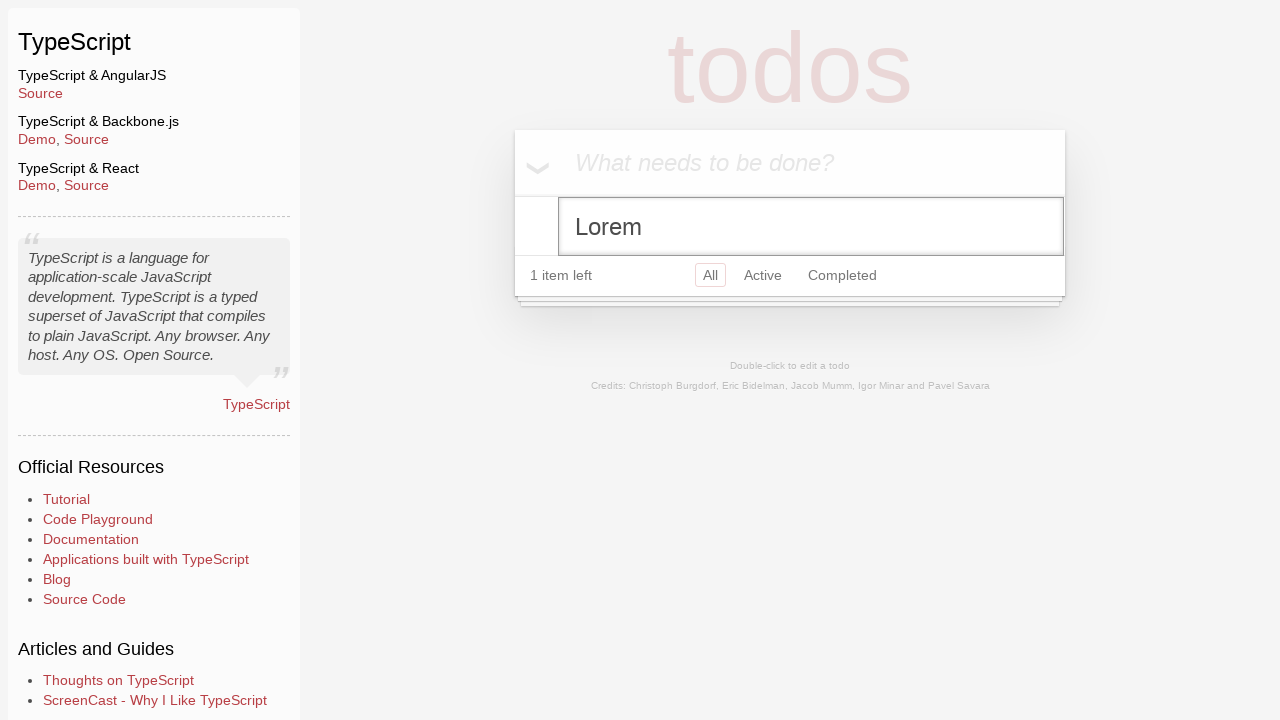

Filled edit field with 'Ipsum' on .edit
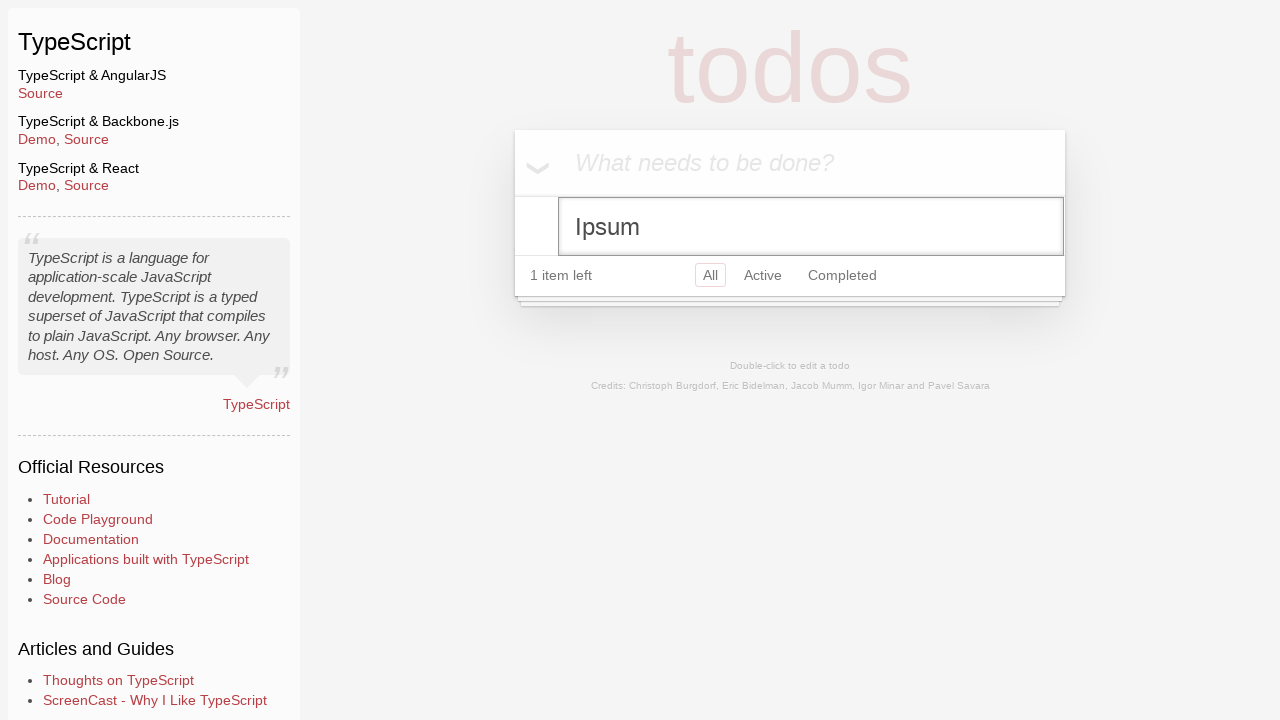

Pressed Escape to discard edit changes on .edit
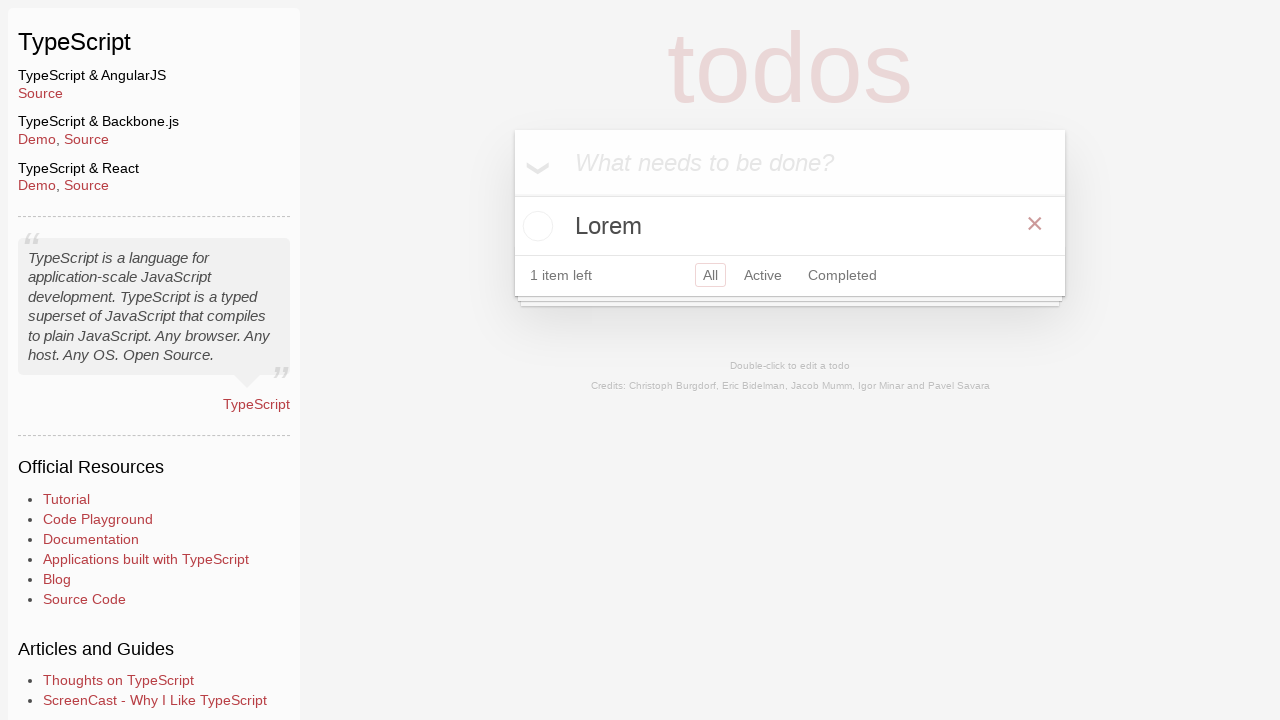

Verified original 'Lorem' text is still visible after discarding edit
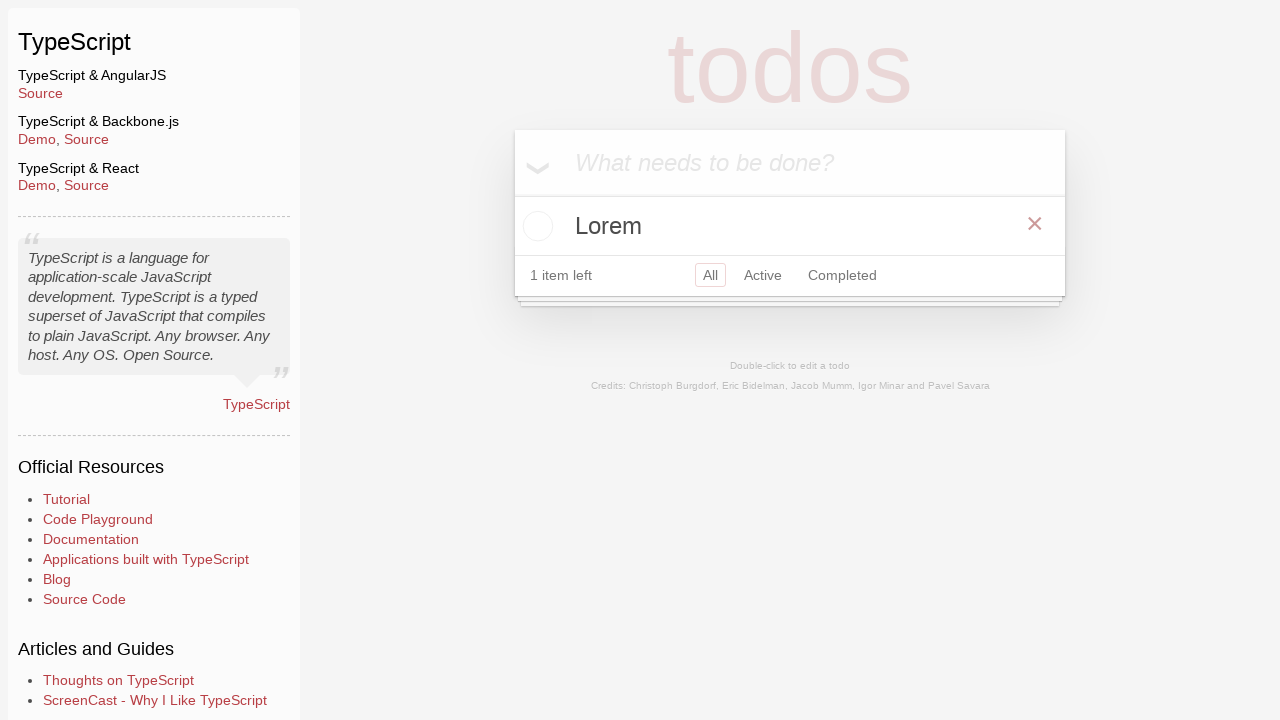

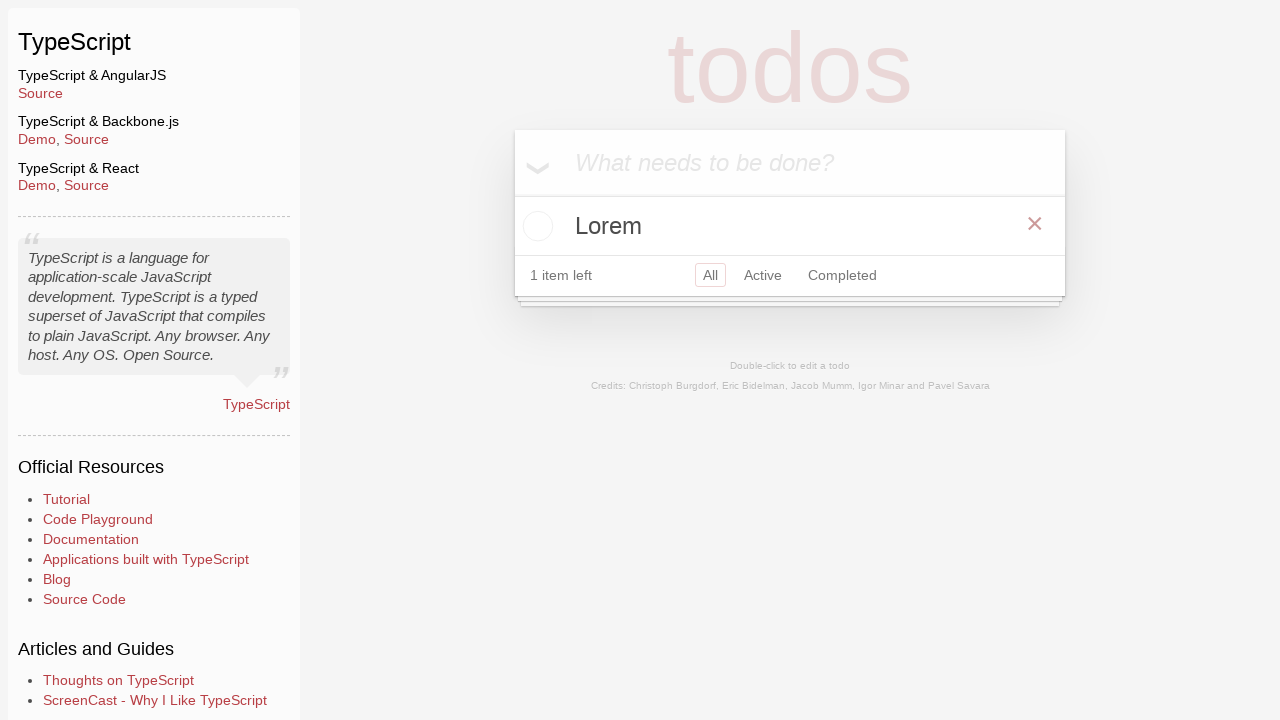